Tests a multi-step form by clicking a dynamically calculated link text, then filling out a form with personal information (first name, last name, city, country) and submitting it.

Starting URL: http://suninjuly.github.io/find_link_text

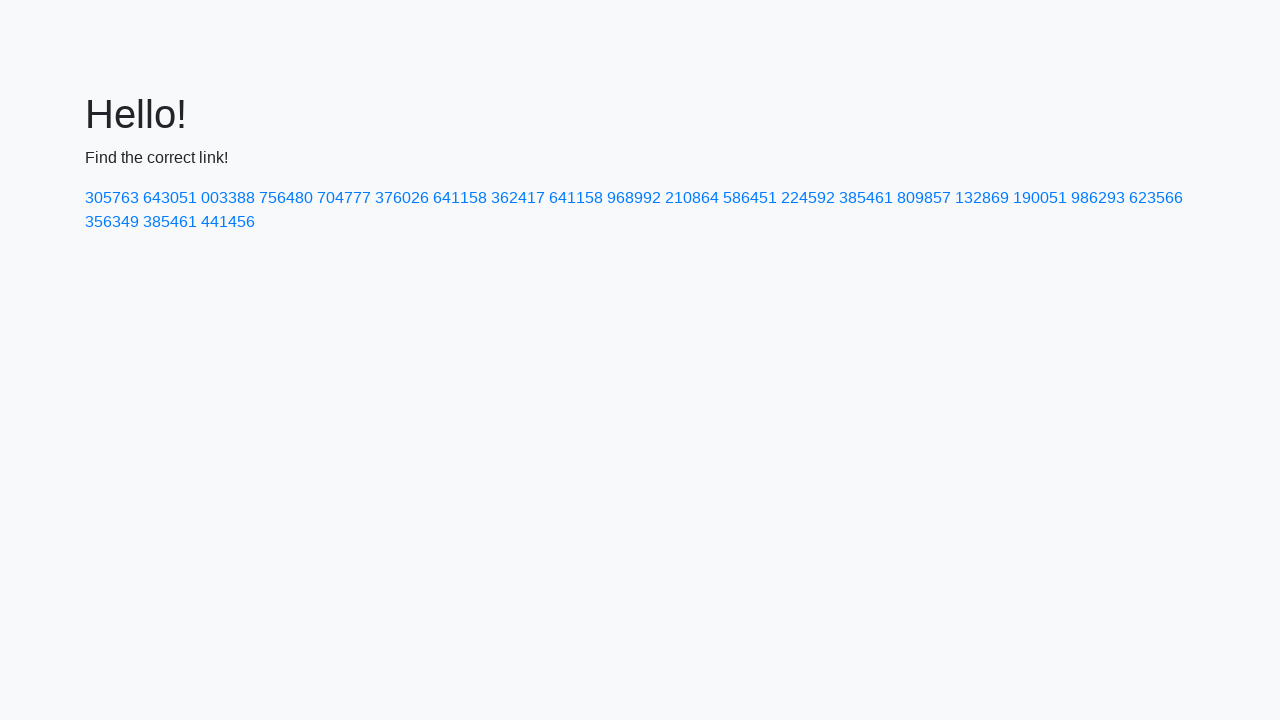

Calculated dynamic link text using mathematical formula
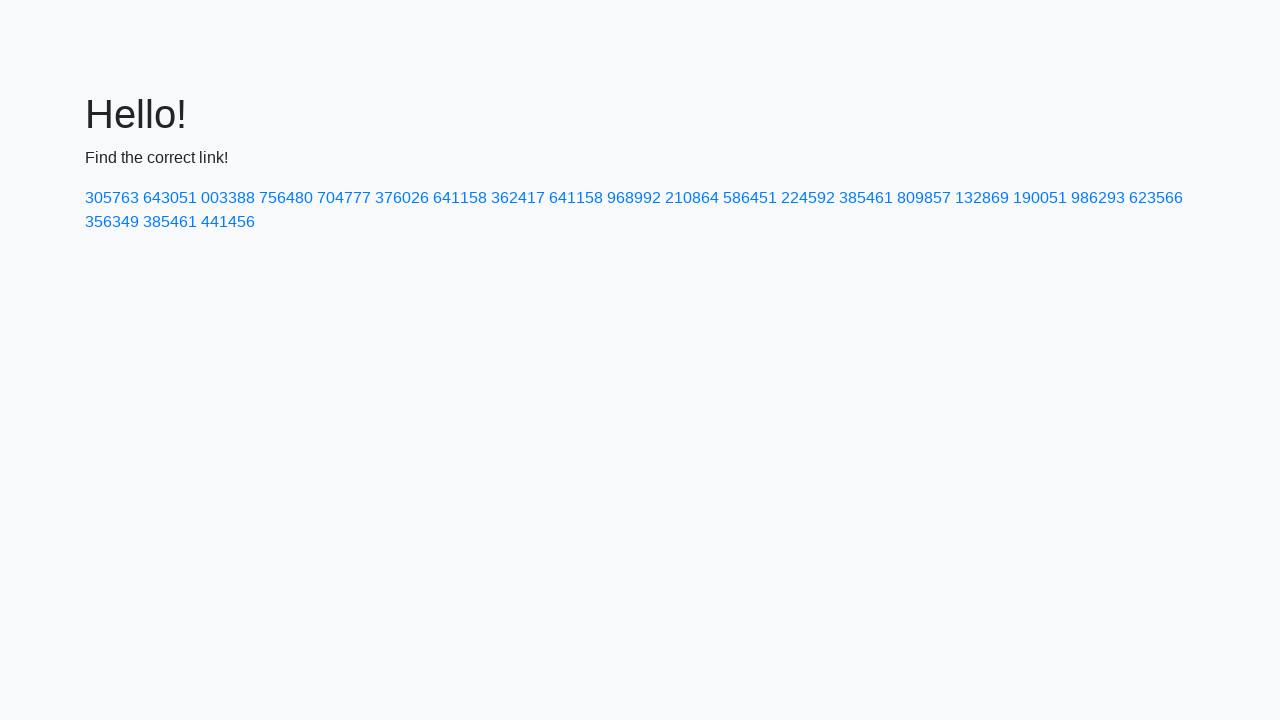

Clicked link with calculated text '224592' at (808, 198) on text=224592
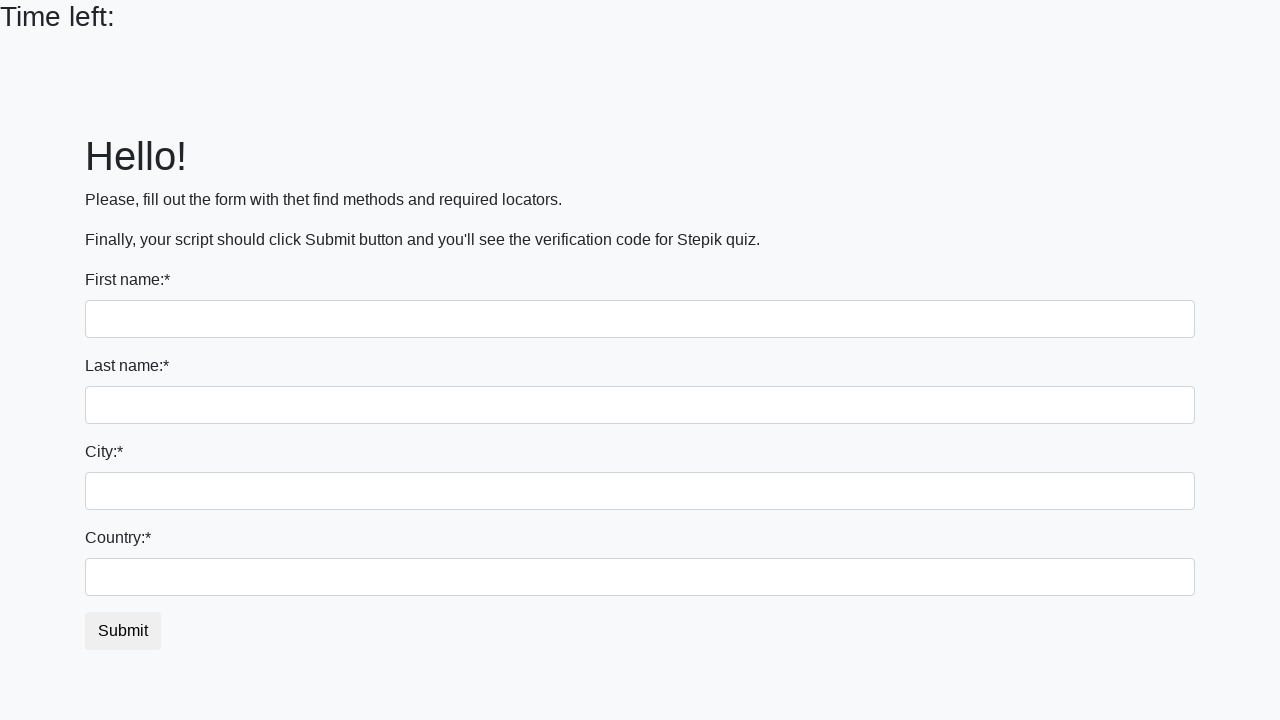

Filled first name field with 'Ivan' on input
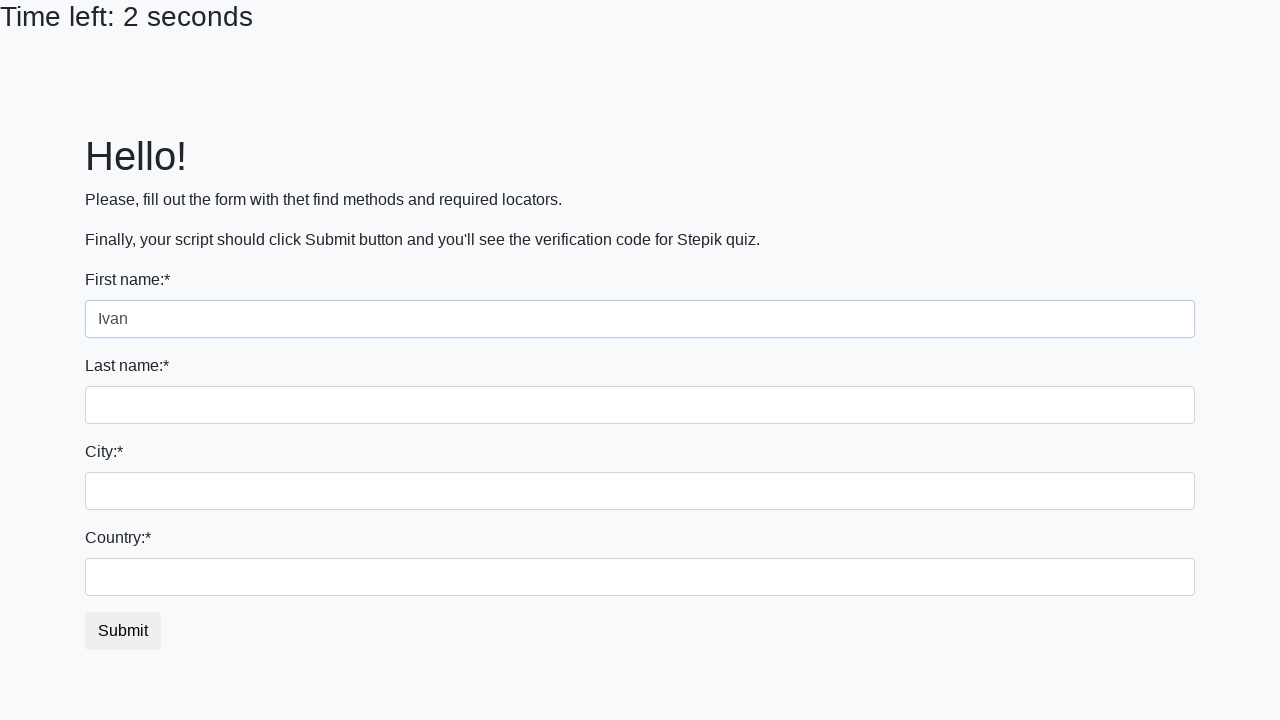

Filled last name field with 'Petrov' on input[name='last_name']
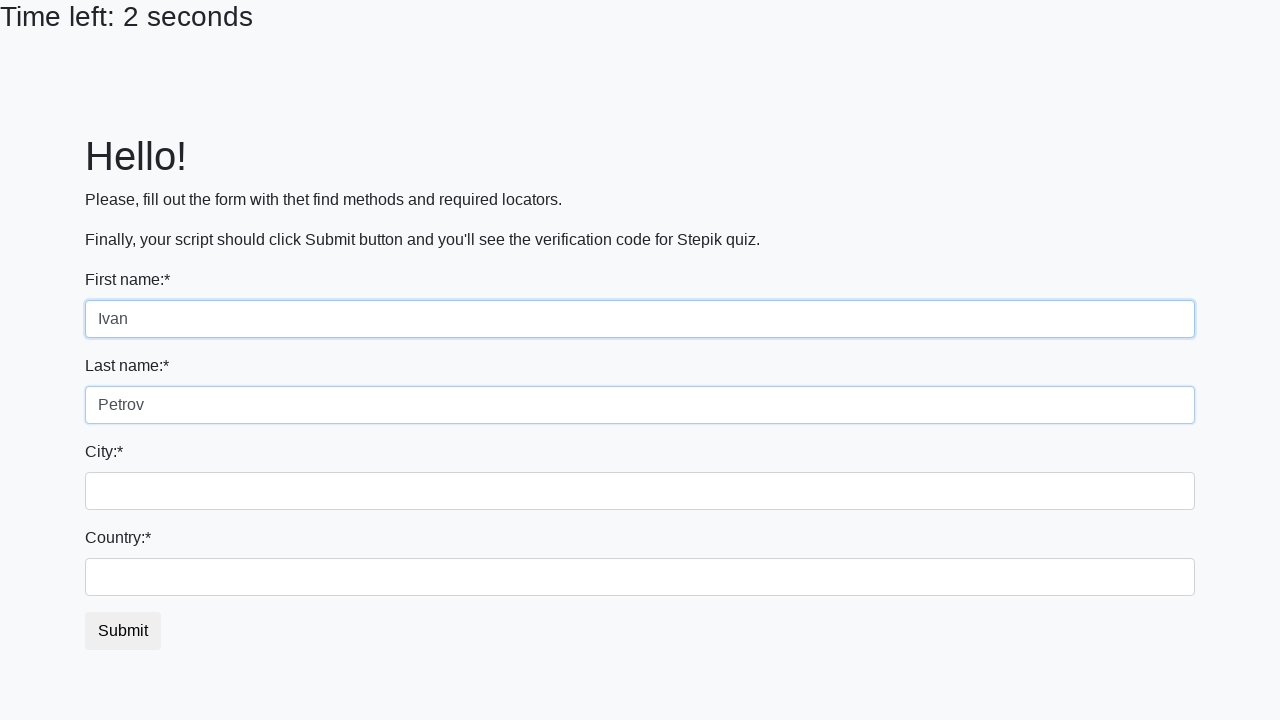

Filled city field with 'Smolensk' on .form-control.city
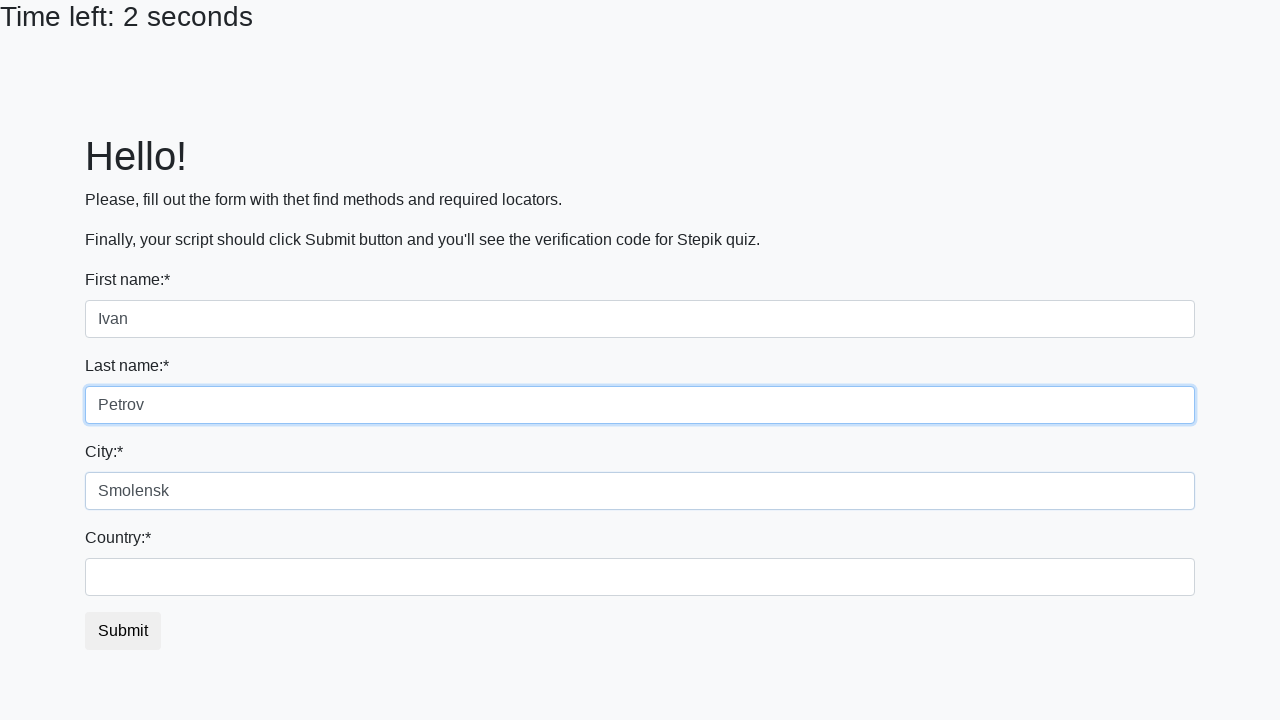

Filled country field with 'Russia' on #country
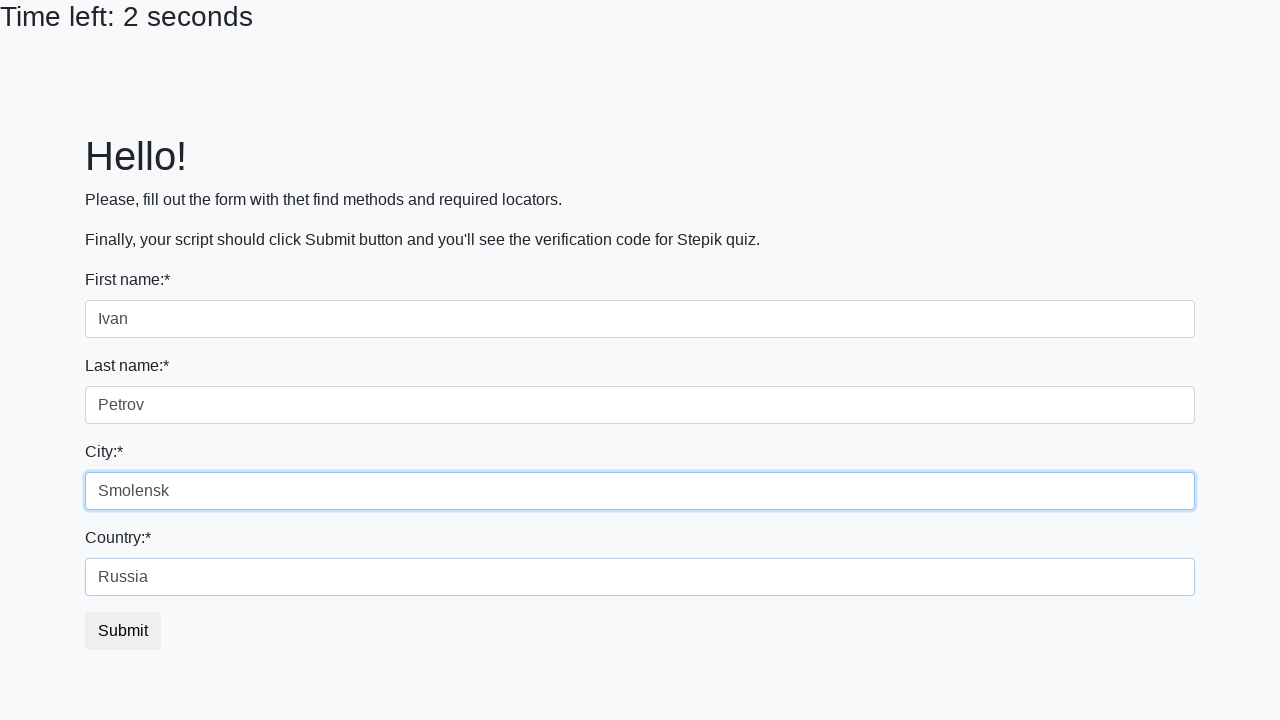

Clicked submit button to submit the form at (123, 631) on button.btn
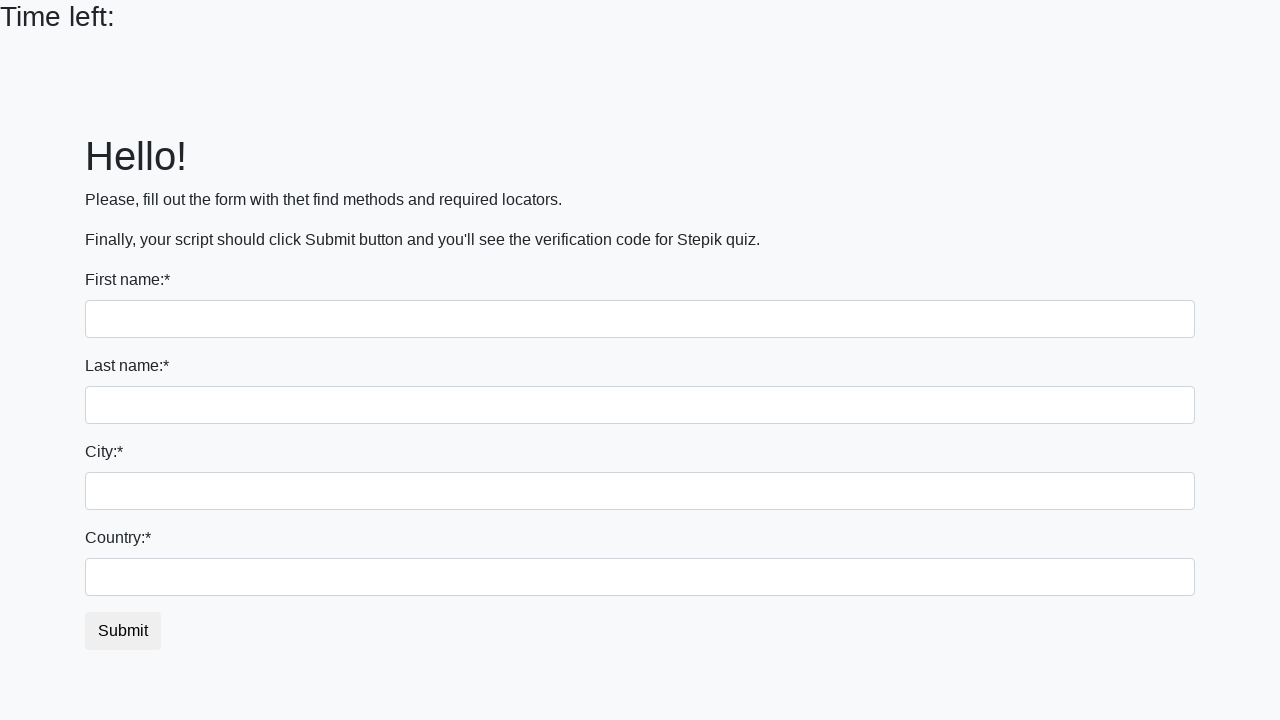

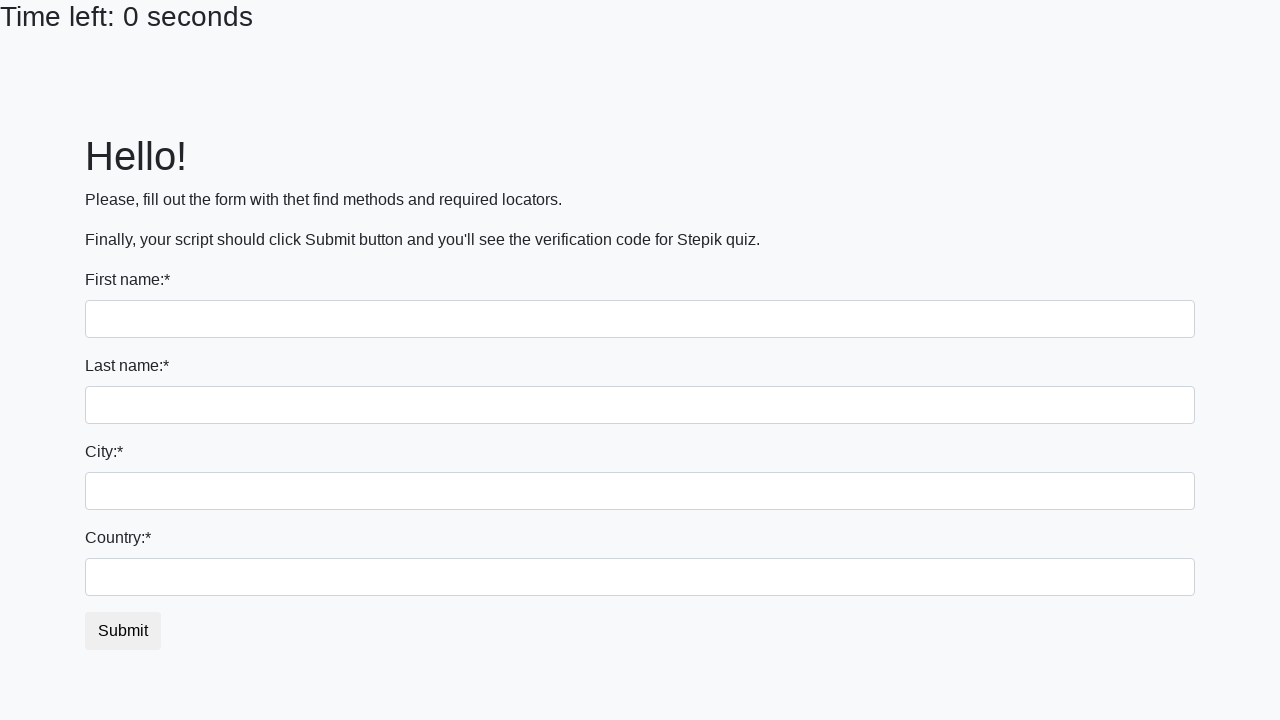